Tests JavaScript scrolling functionality on a practice page, scrolls to a table with fixed header, calculates the sum of values in a column, and verifies it matches the displayed total amount.

Starting URL: https://rahulshettyacademy.com/AutomationPractice/

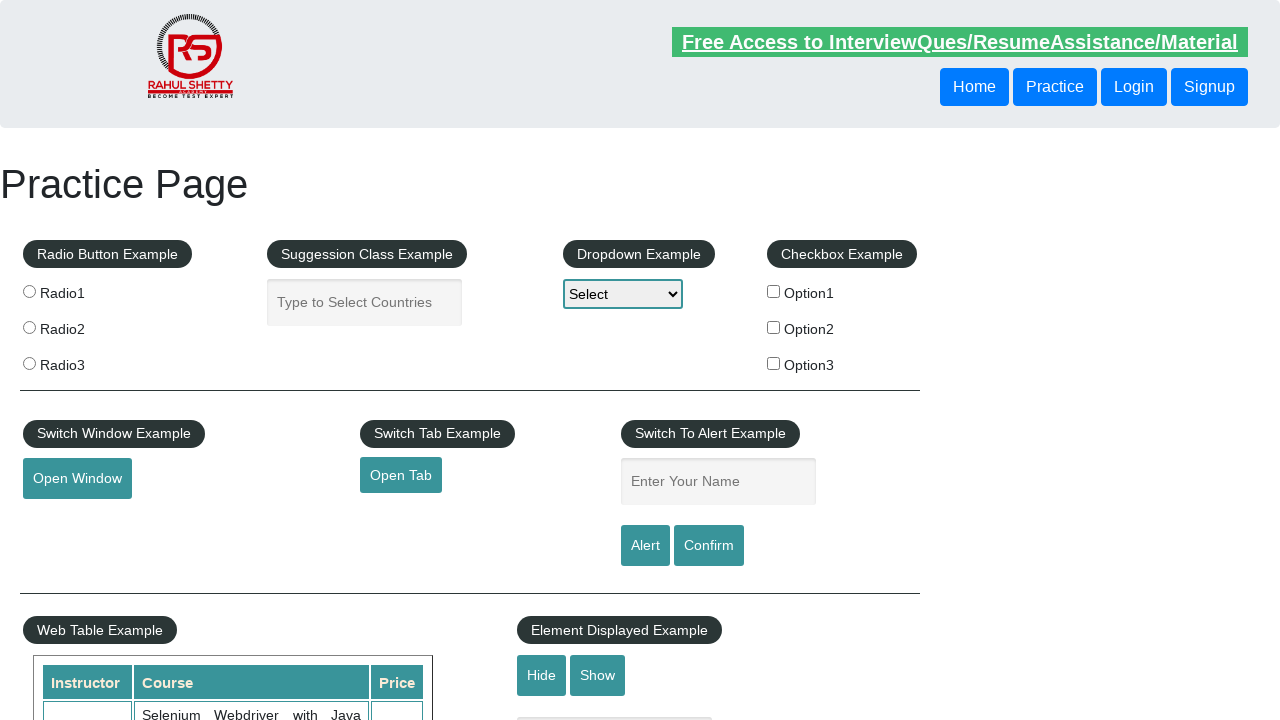

Scrolled down the page by 500 pixels
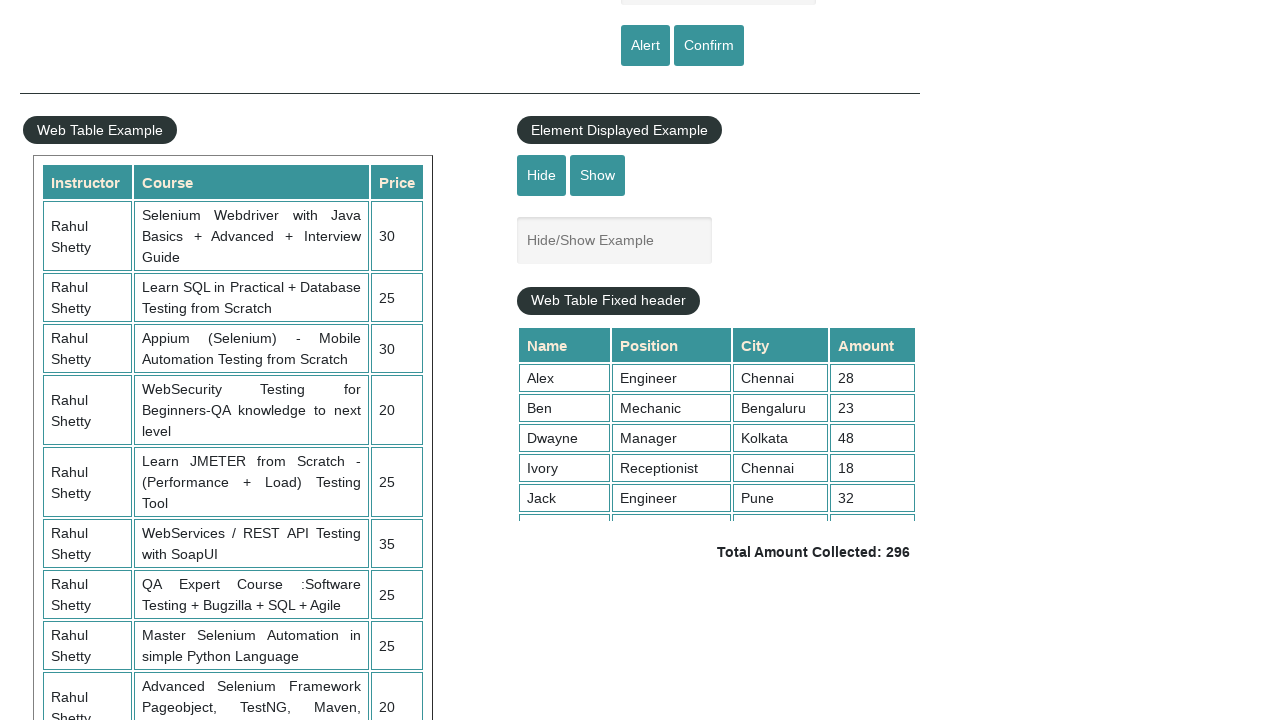

Waited for fixed header table to be visible
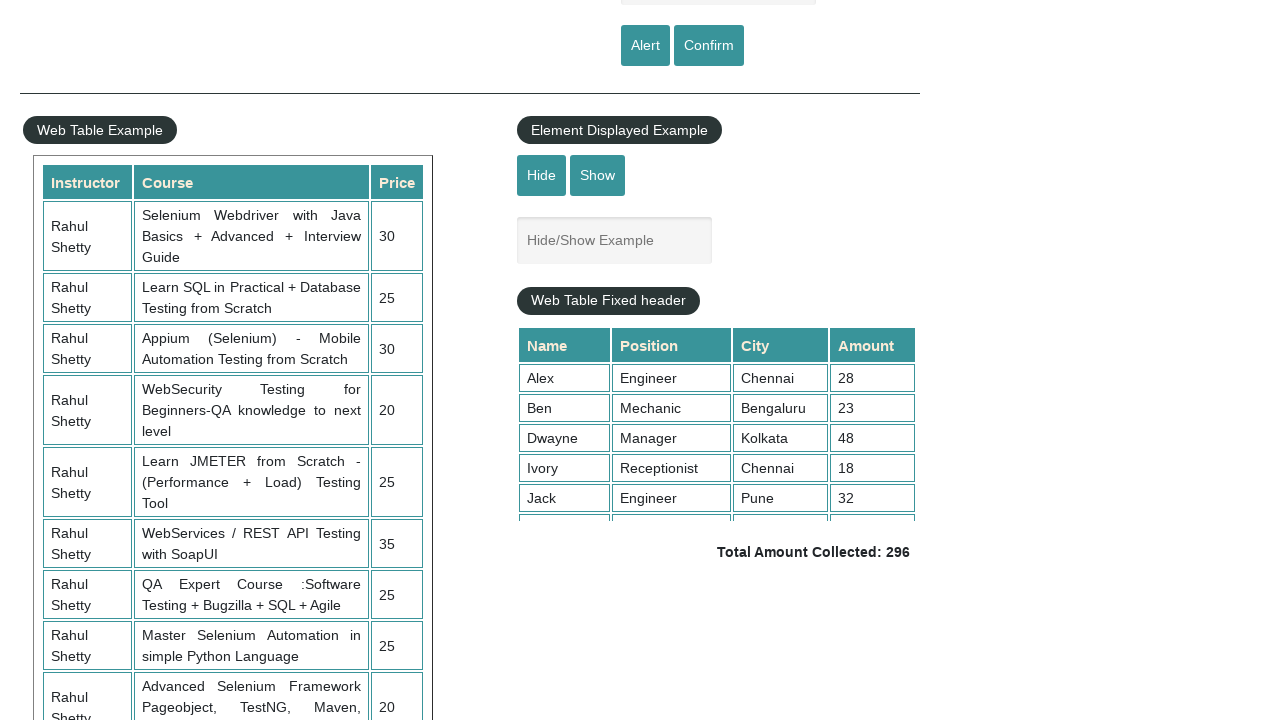

Scrolled within the fixed header table to load more rows
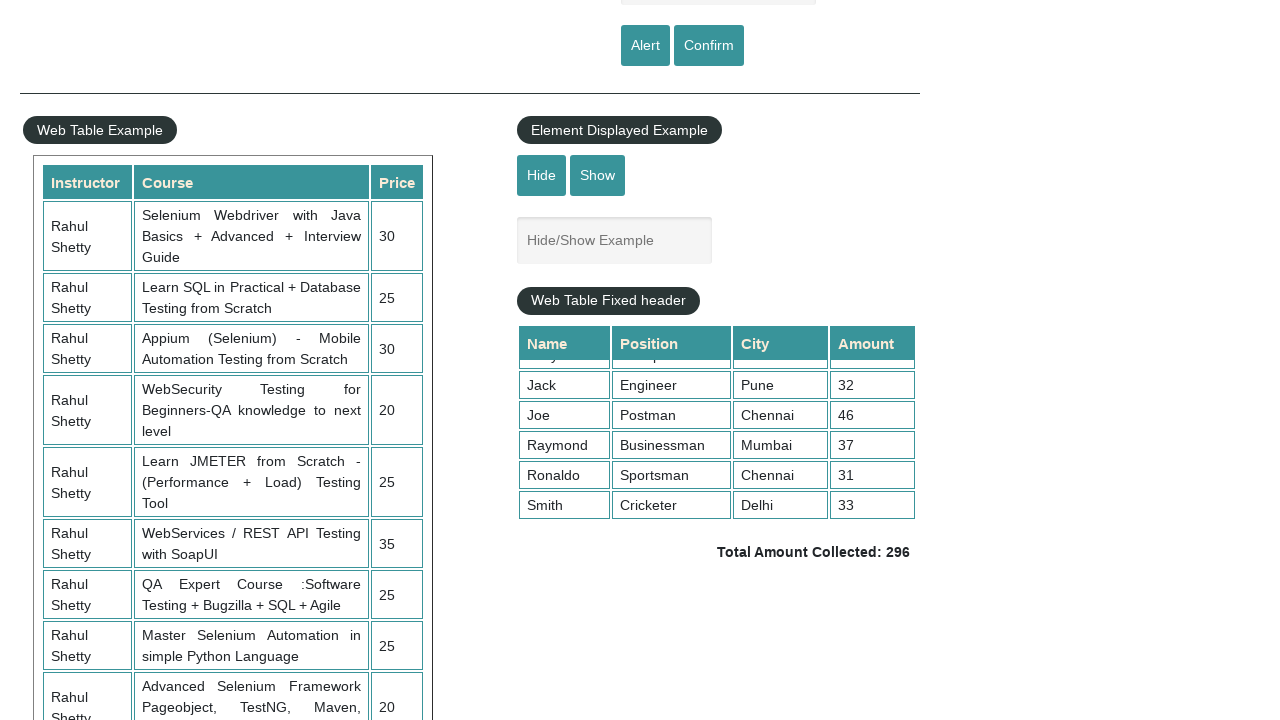

Waited for table column data to load
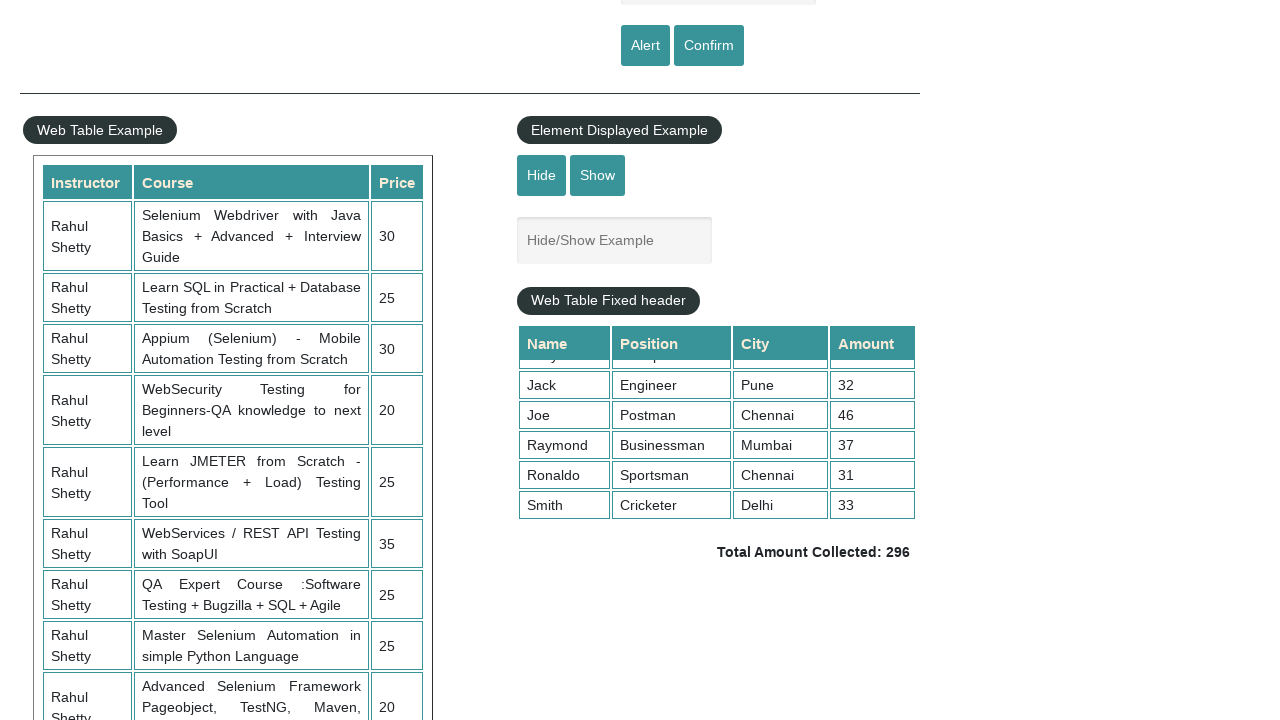

Verified total amount element is present
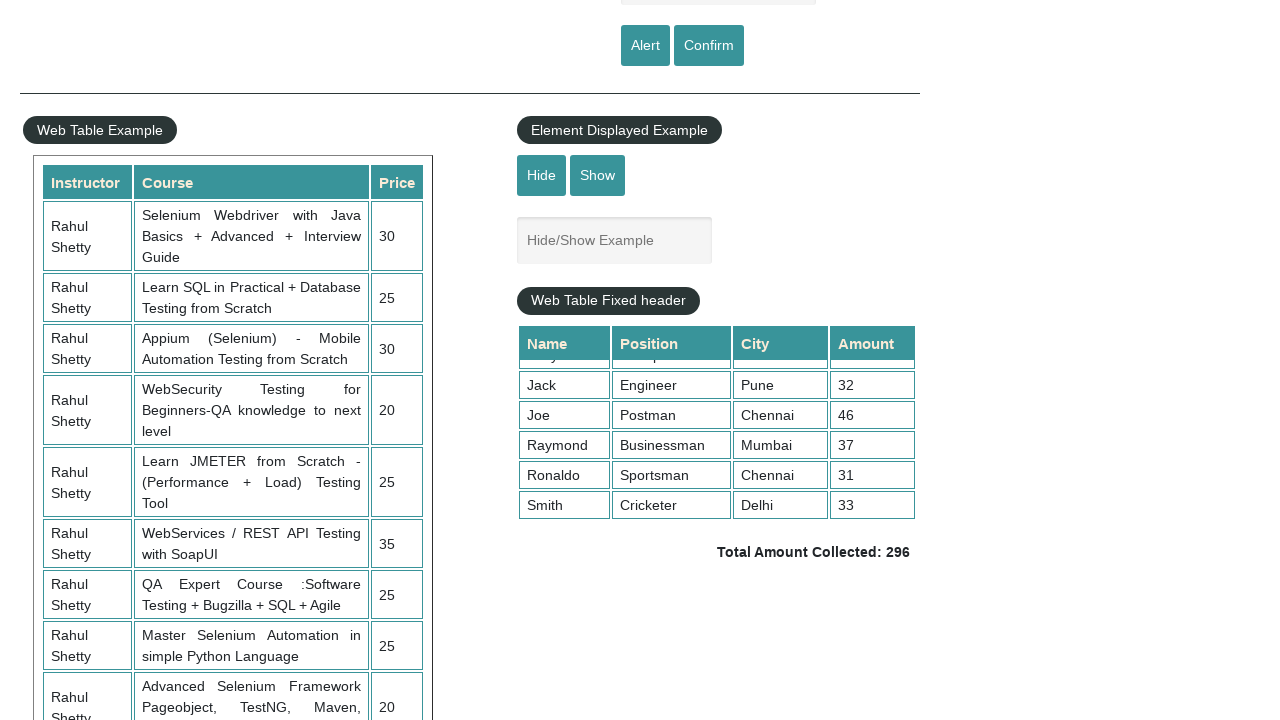

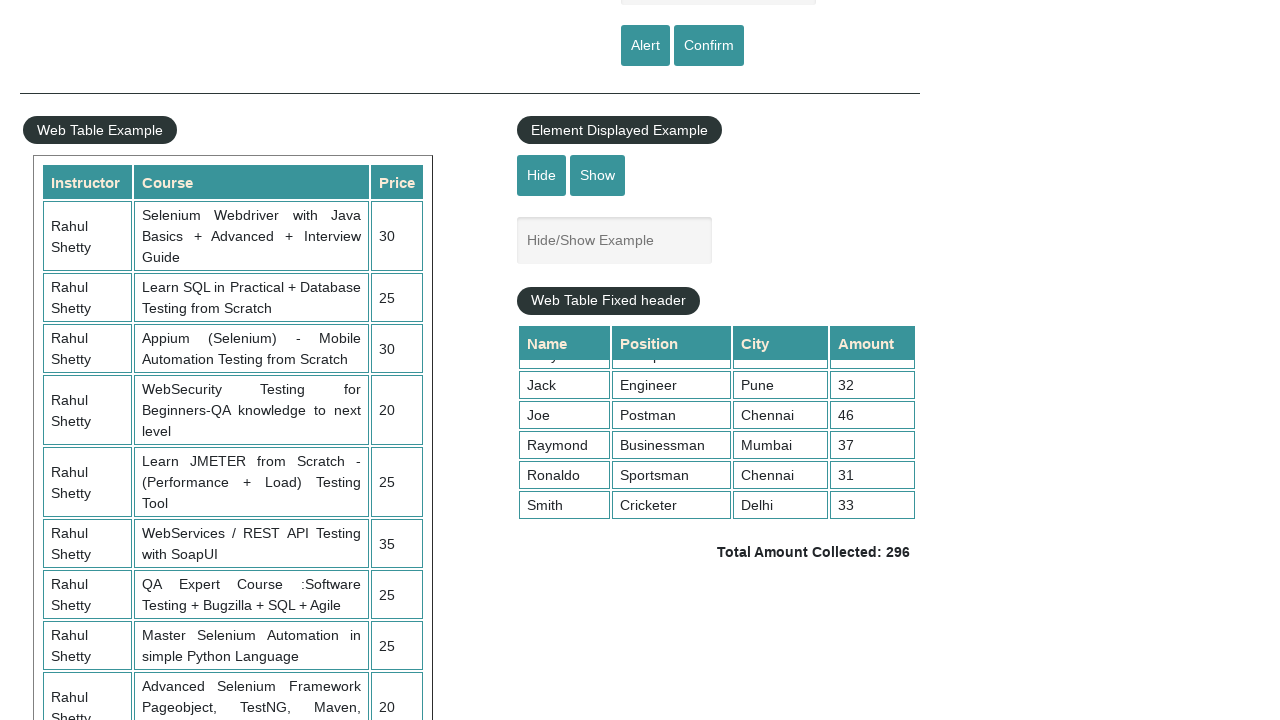